Tests multi-window browser handling by opening a new window, navigating to a different page, extracting text from a course link, switching back to the parent window, and entering the extracted text into a name field

Starting URL: https://rahulshettyacademy.com/angularpractice/

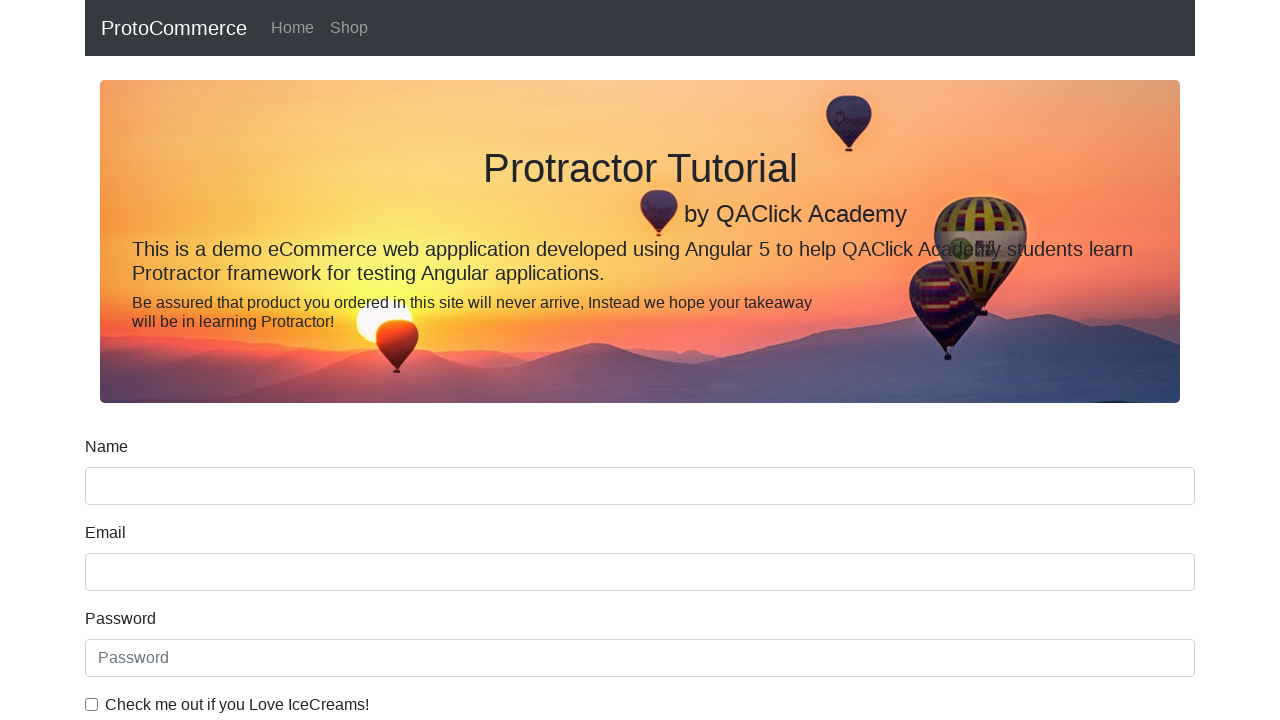

Opened a new window/tab
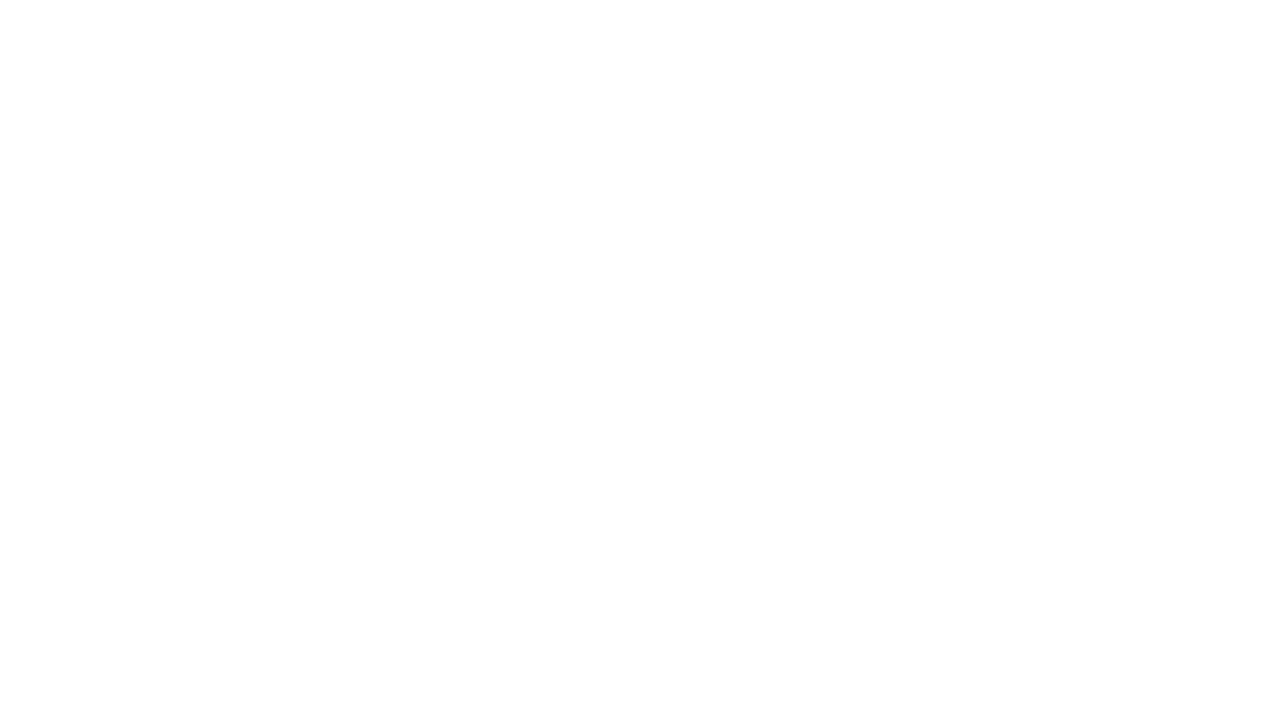

Navigated to https://rahulshettyacademy.com/ in new window
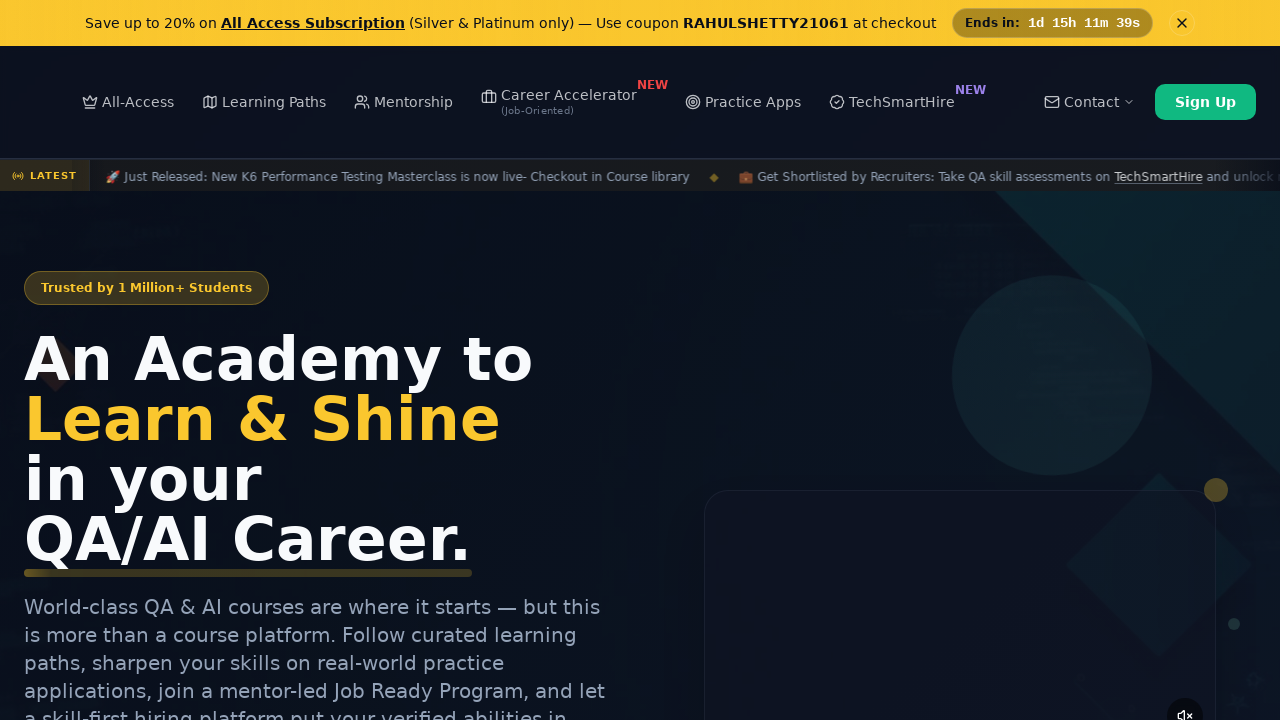

Located all course links in new window
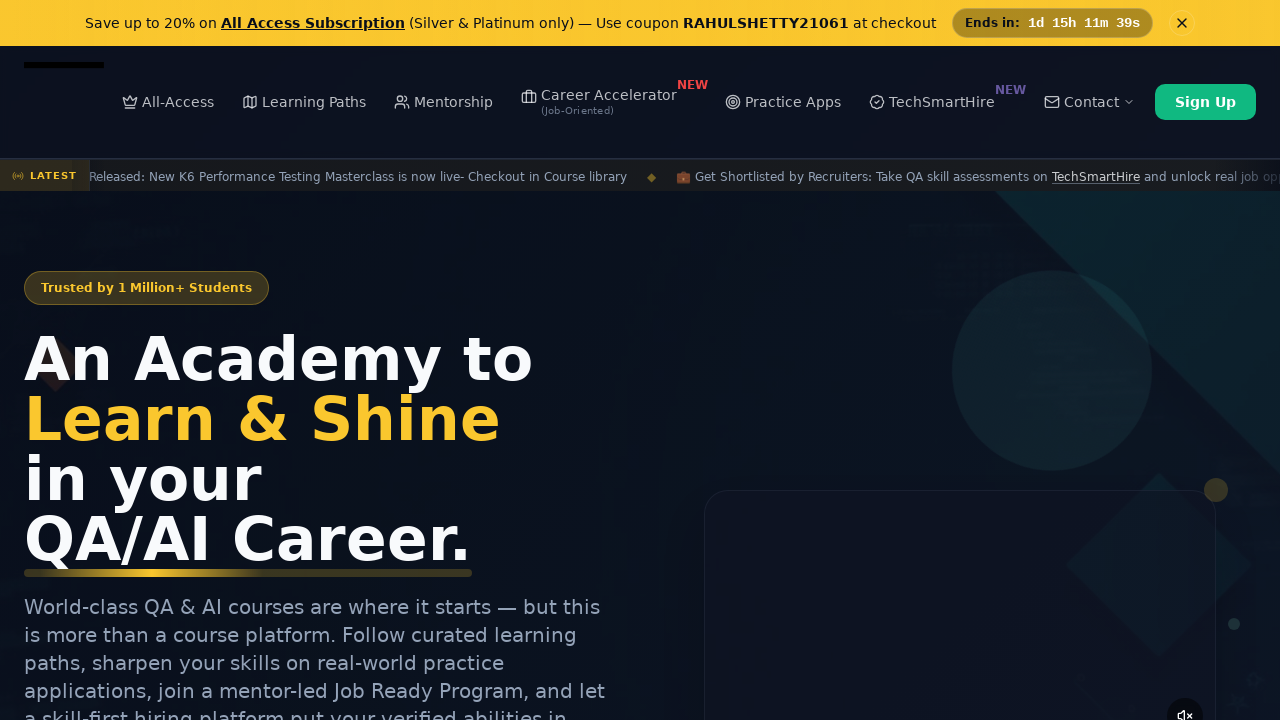

Extracted course name: Playwright Testing
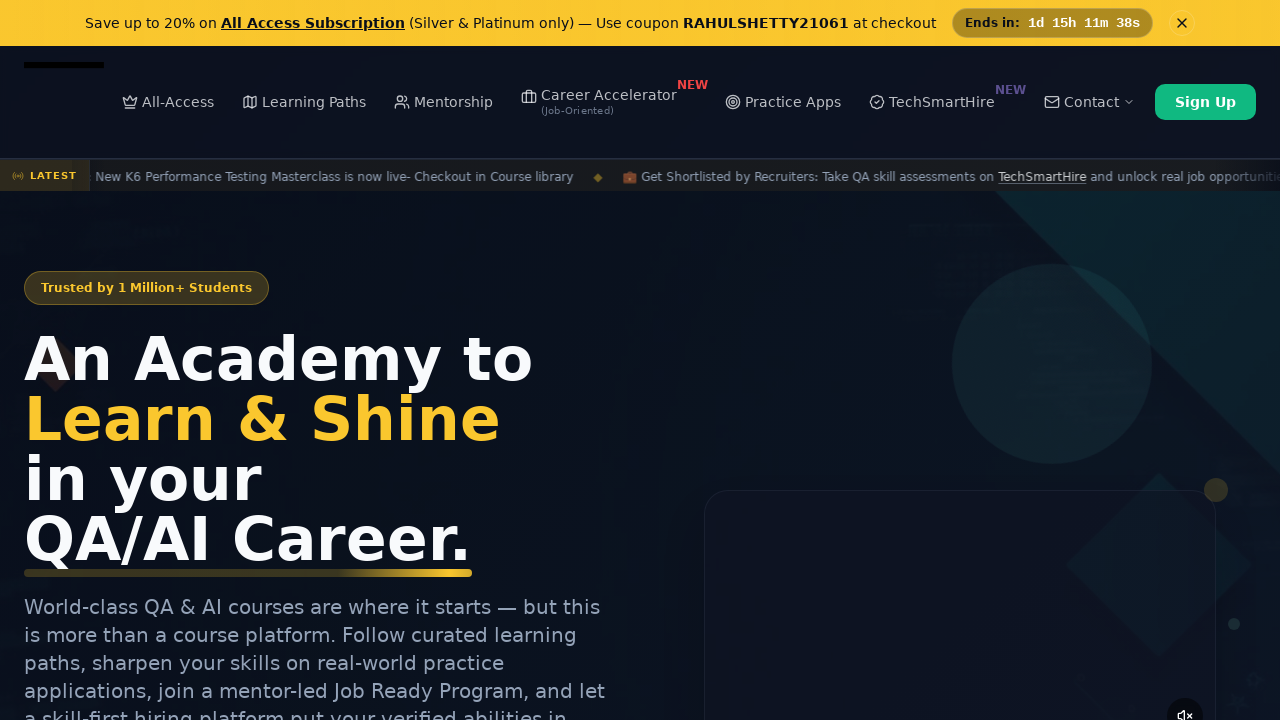

Switched back to original window
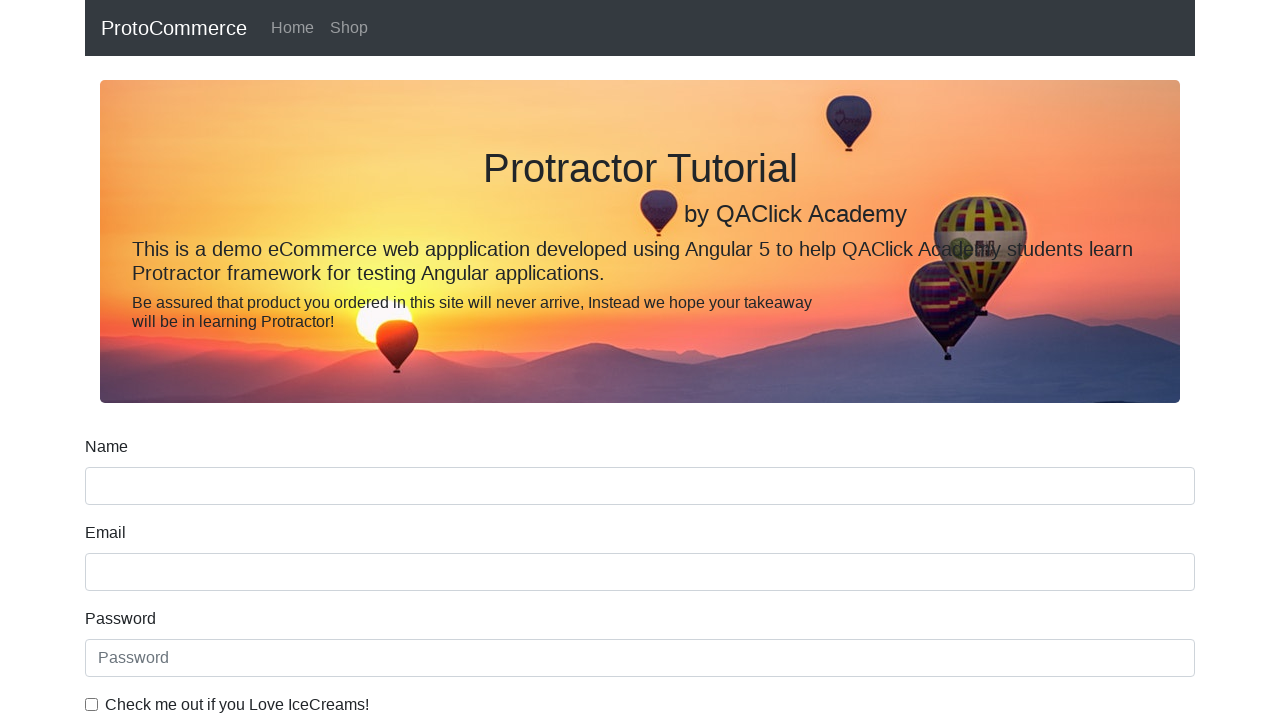

Filled name field with extracted course name: Playwright Testing on [name='name']
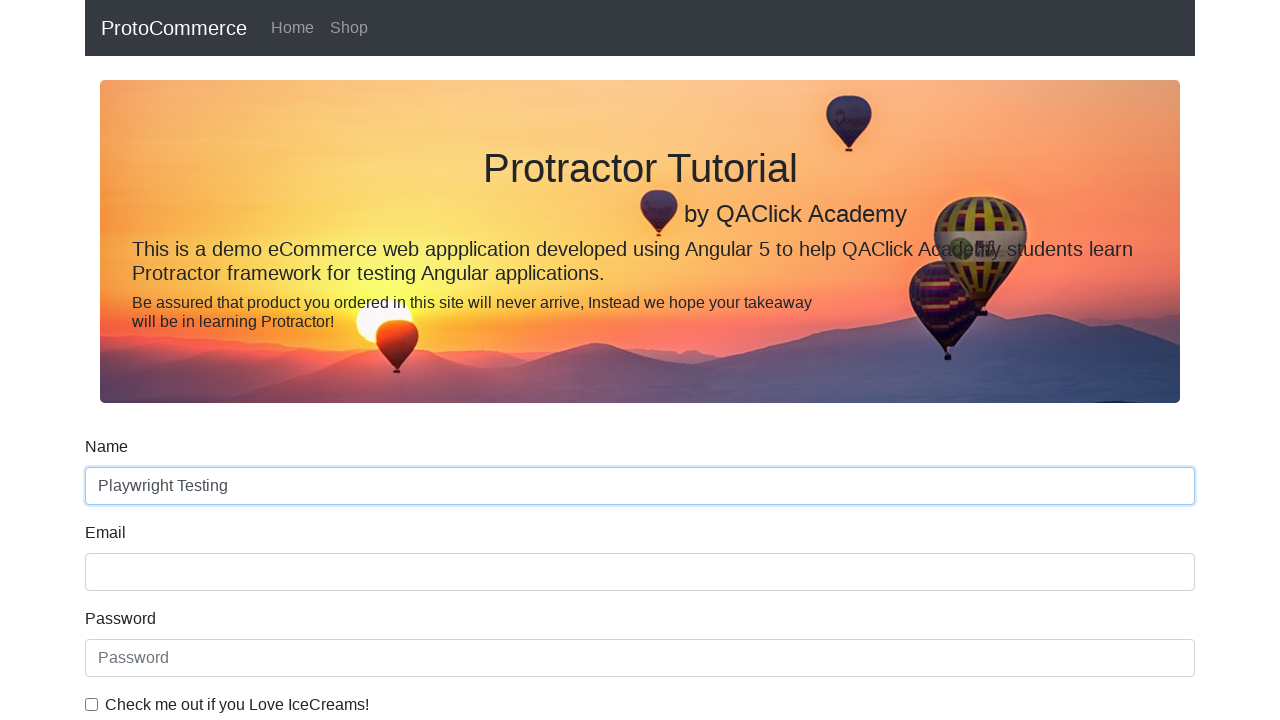

Waited 500ms for action to complete
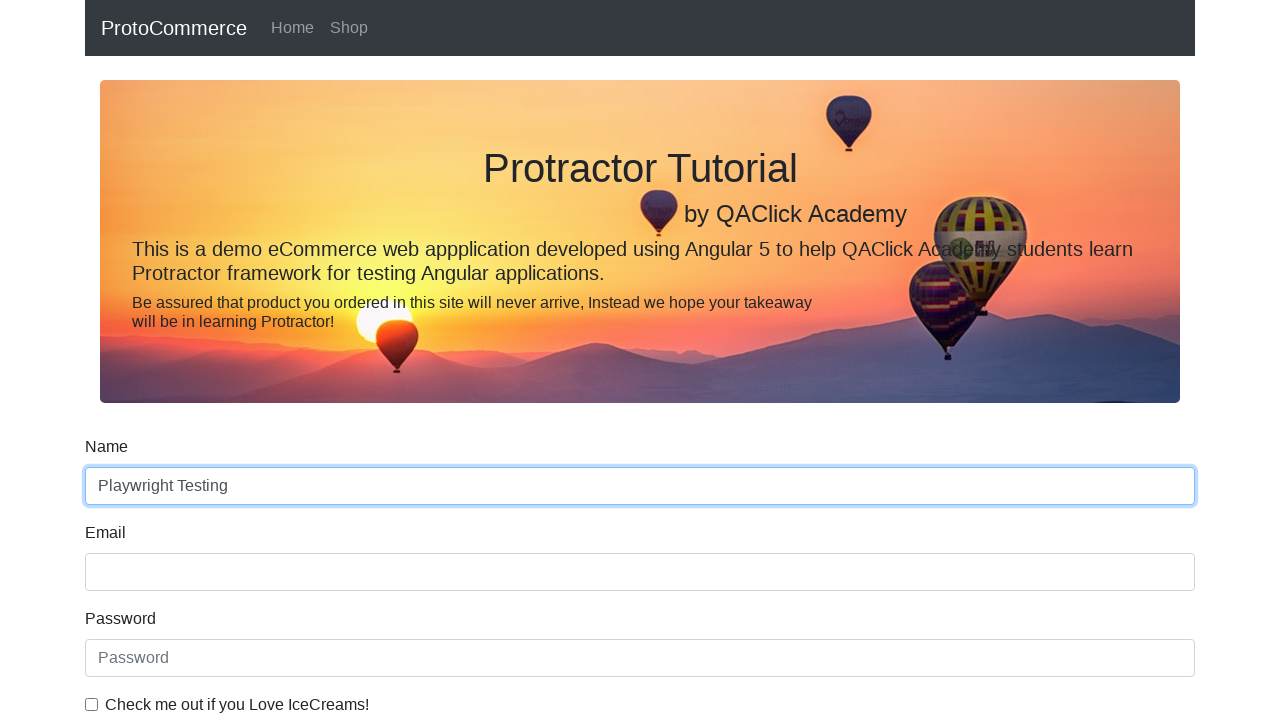

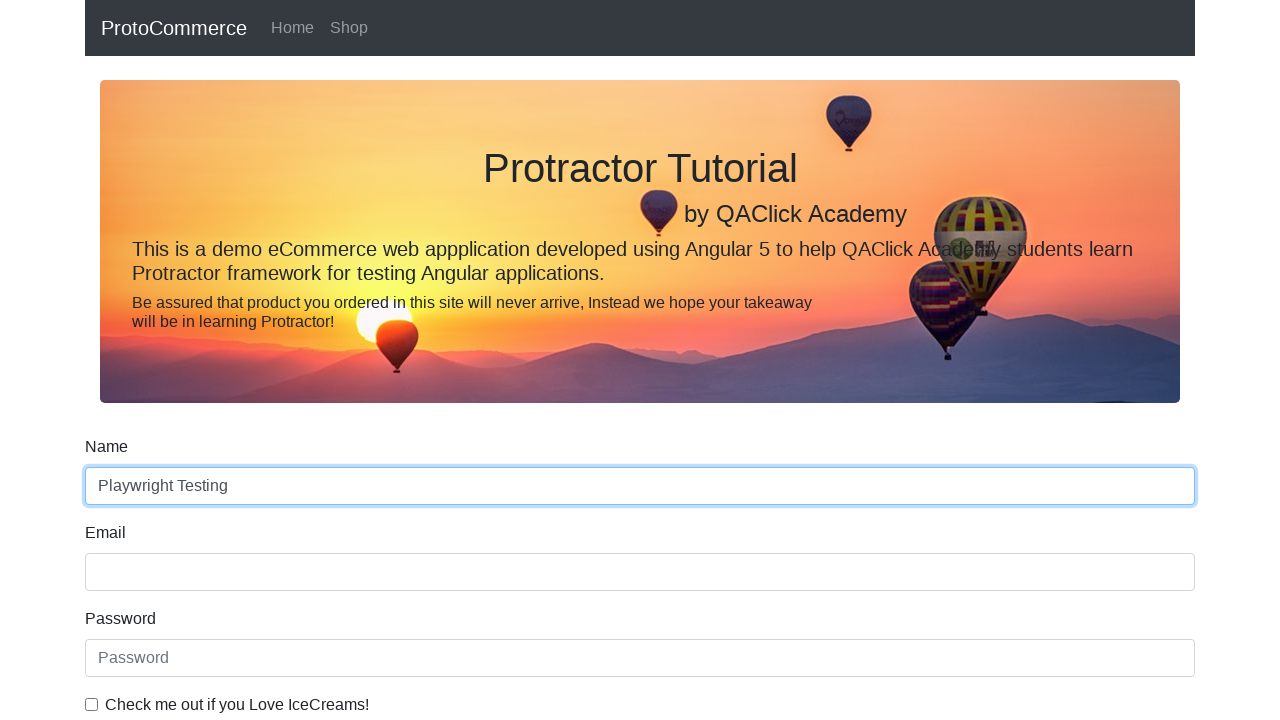